Navigates to the FAQ section of the AngularJS website and verifies the URL contains the expected path

Starting URL: http://www.angularjs.org

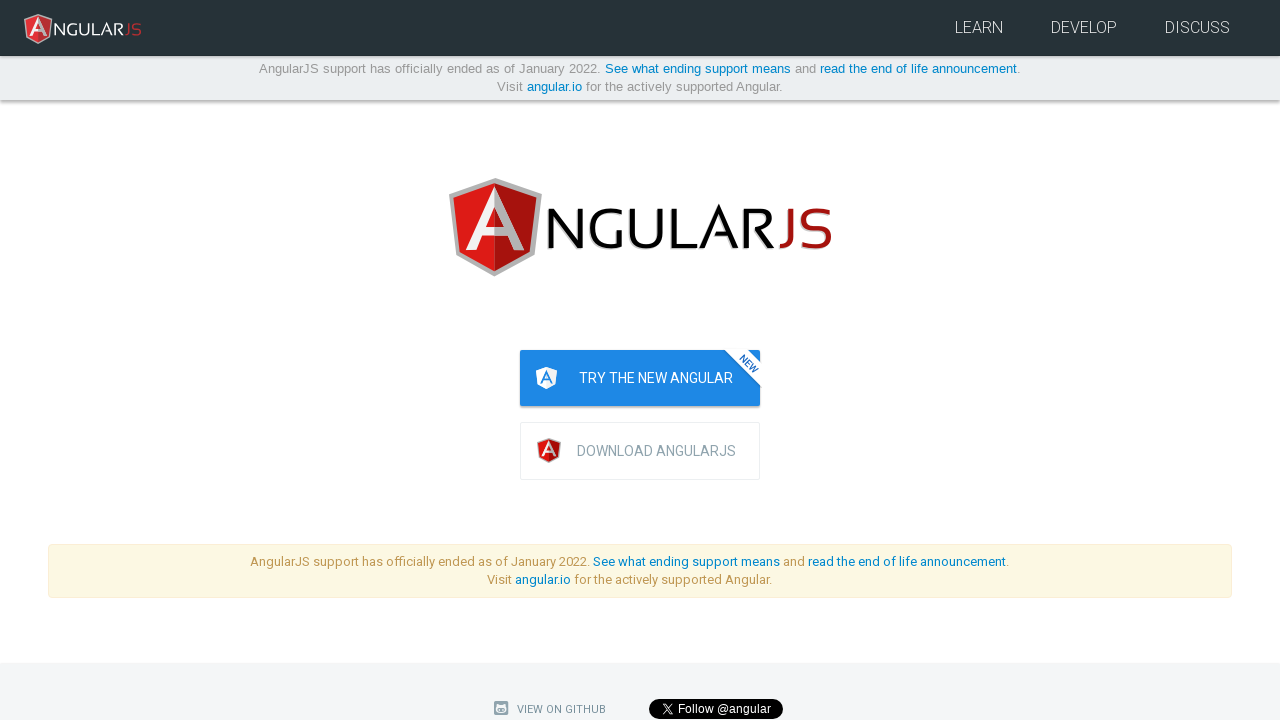

Navigated to AngularJS FAQ page at http://www.angularjs.org/misc/faq
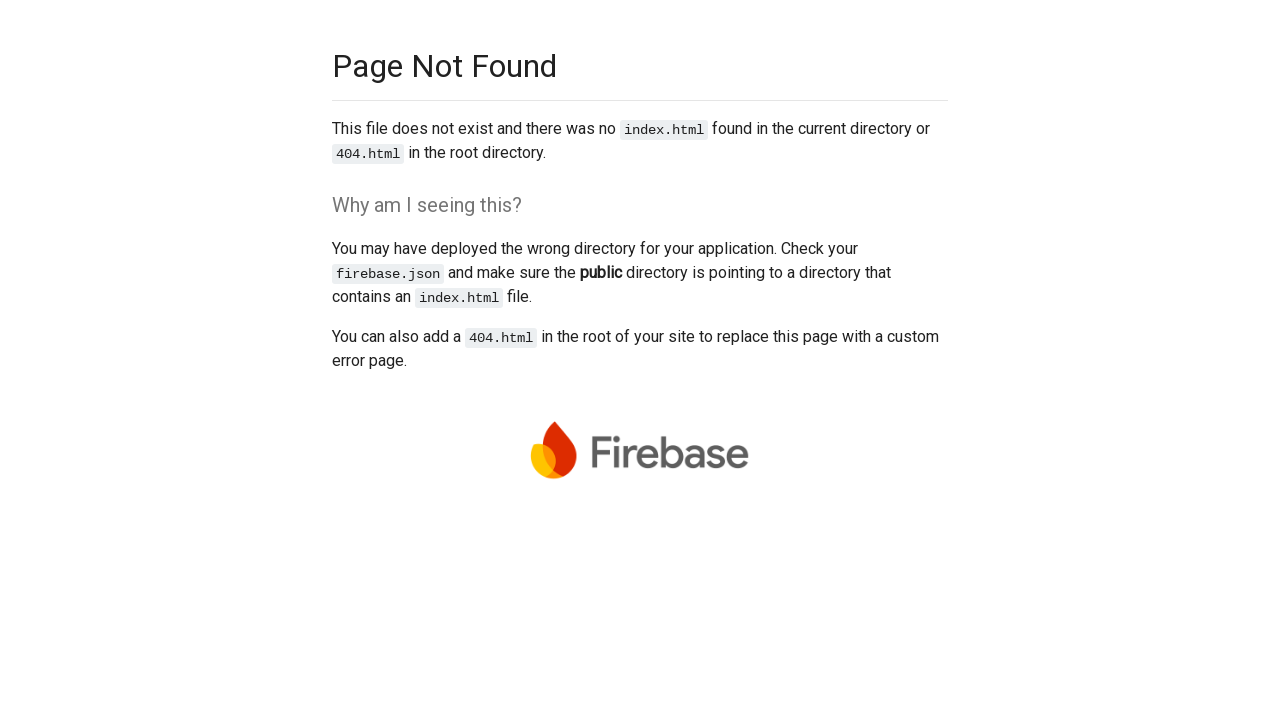

Verified that current URL contains the expected FAQ path /misc/faq
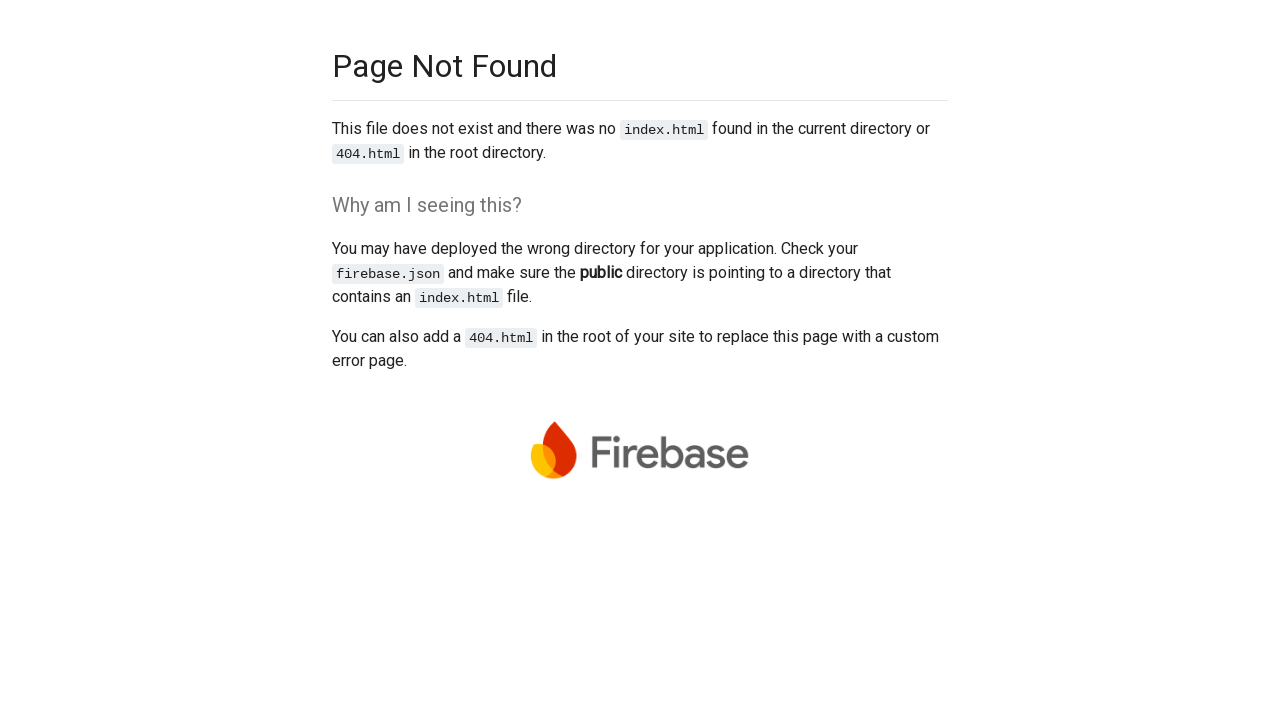

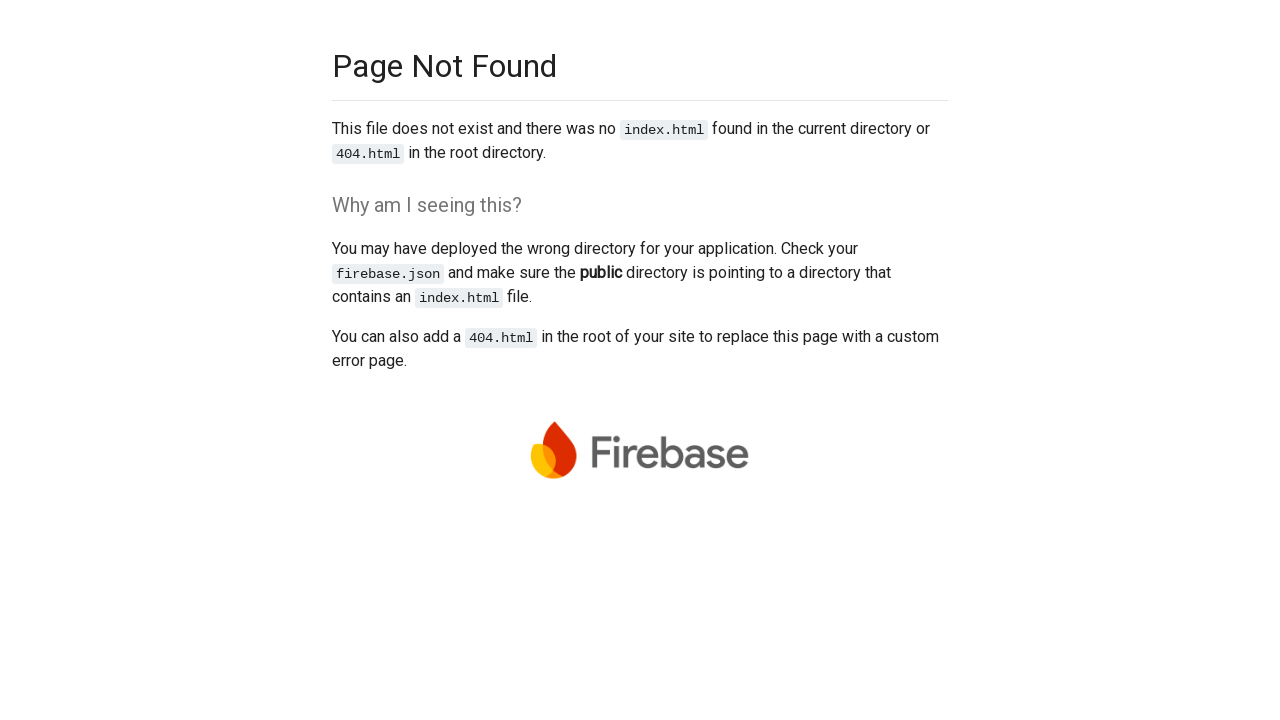